Tests button enable/disable states on a registration page by verifying the button is disabled initially, then becomes enabled after clicking a policy checkbox, and verifies the button's background color.

Starting URL: https://egov.danang.gov.vn/reg

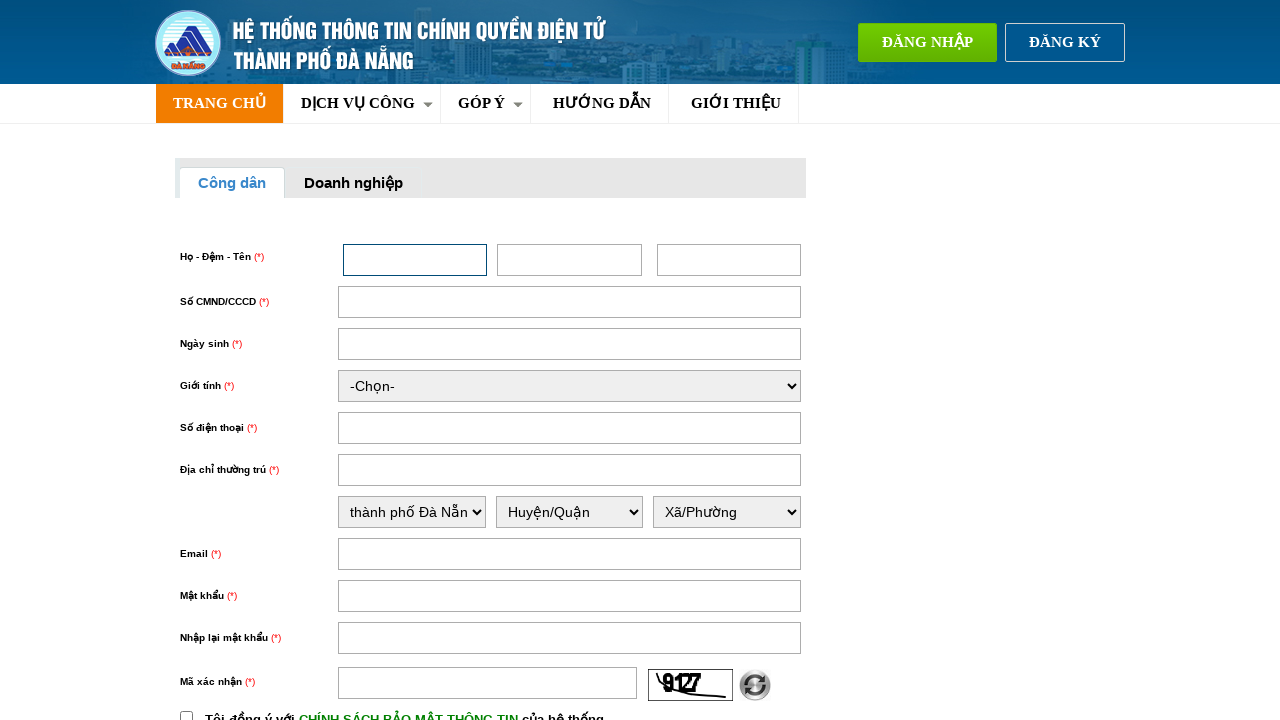

Registration button is visible and loaded
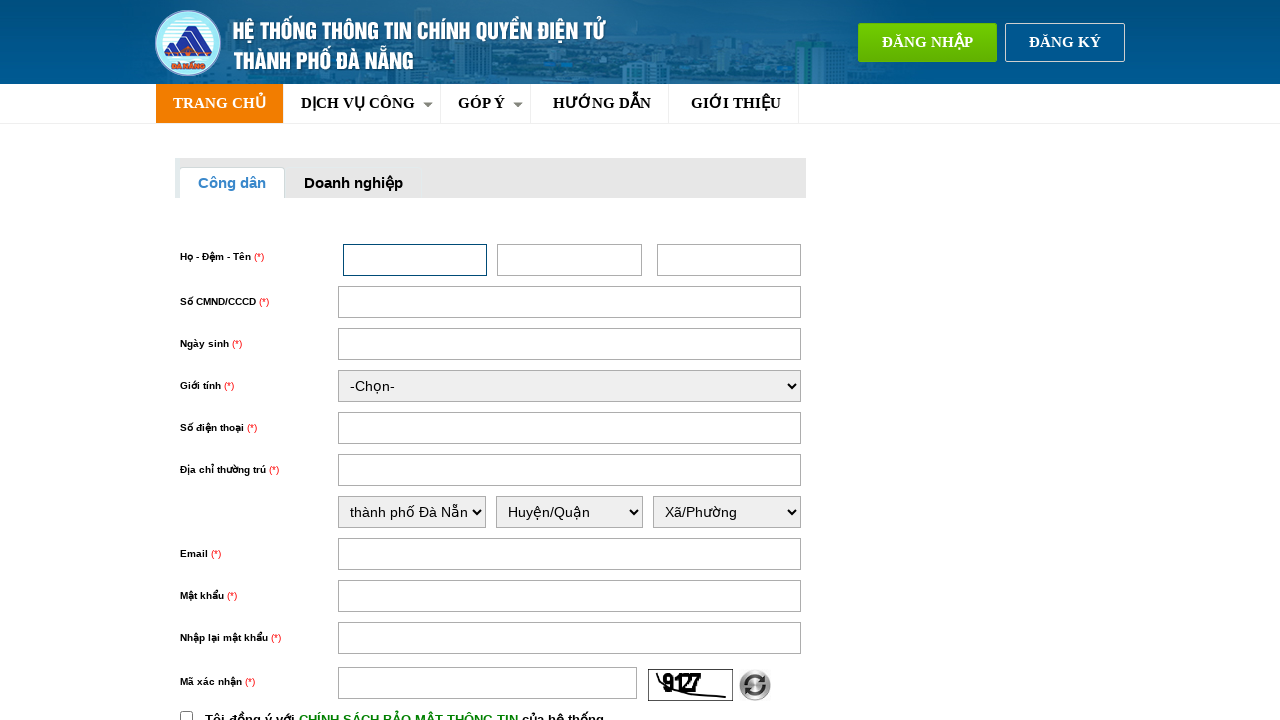

Verified that registration button is disabled initially
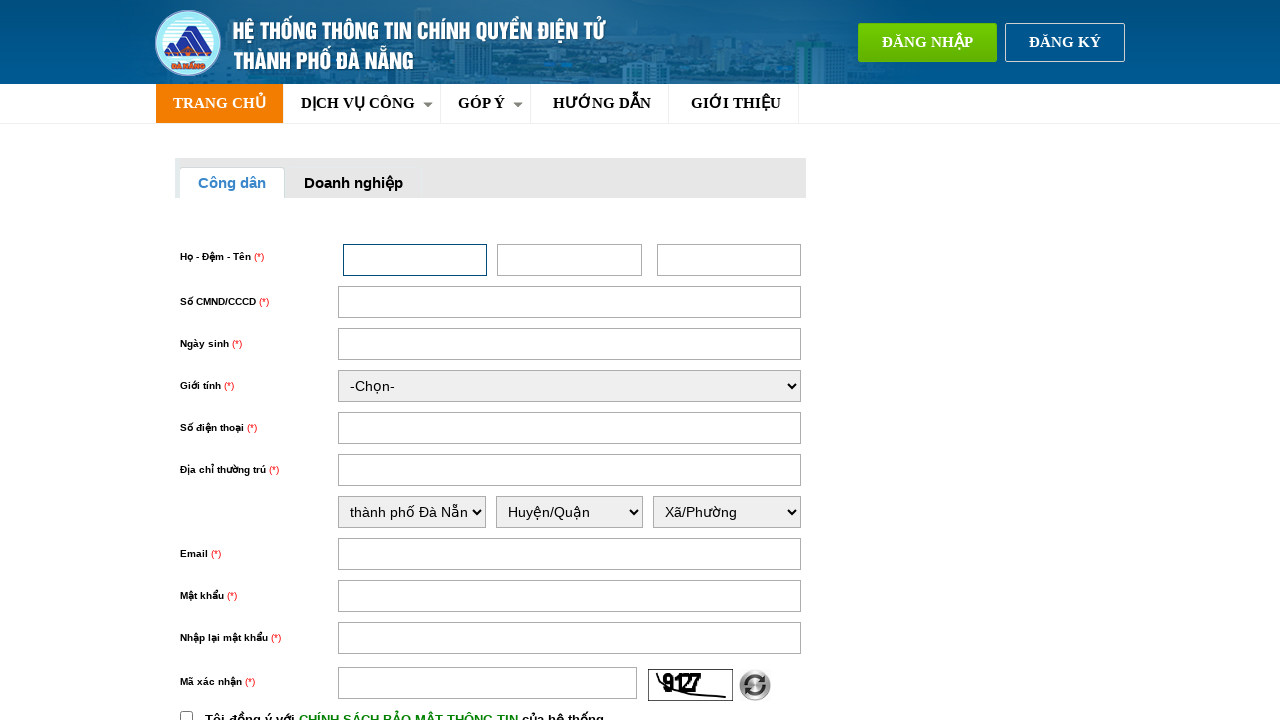

Clicked policy checkbox (chinhSach) at (186, 714) on input#chinhSach
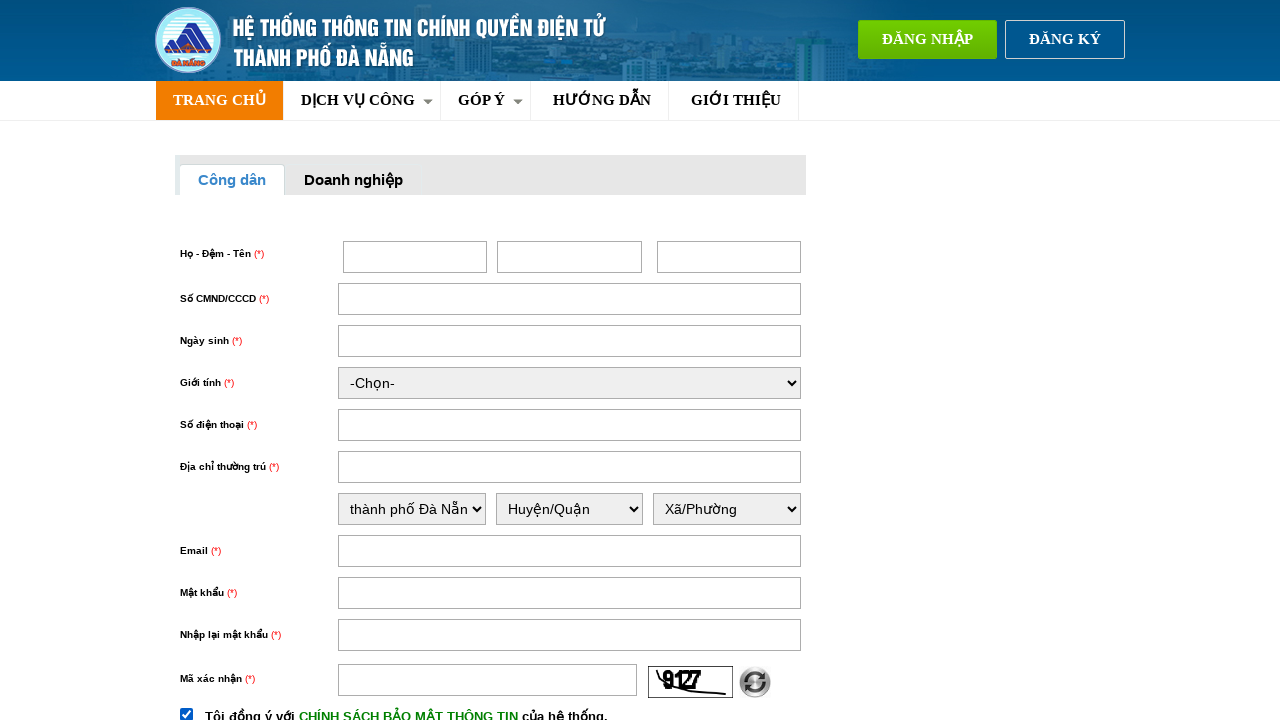

Waited for button state change (1000ms)
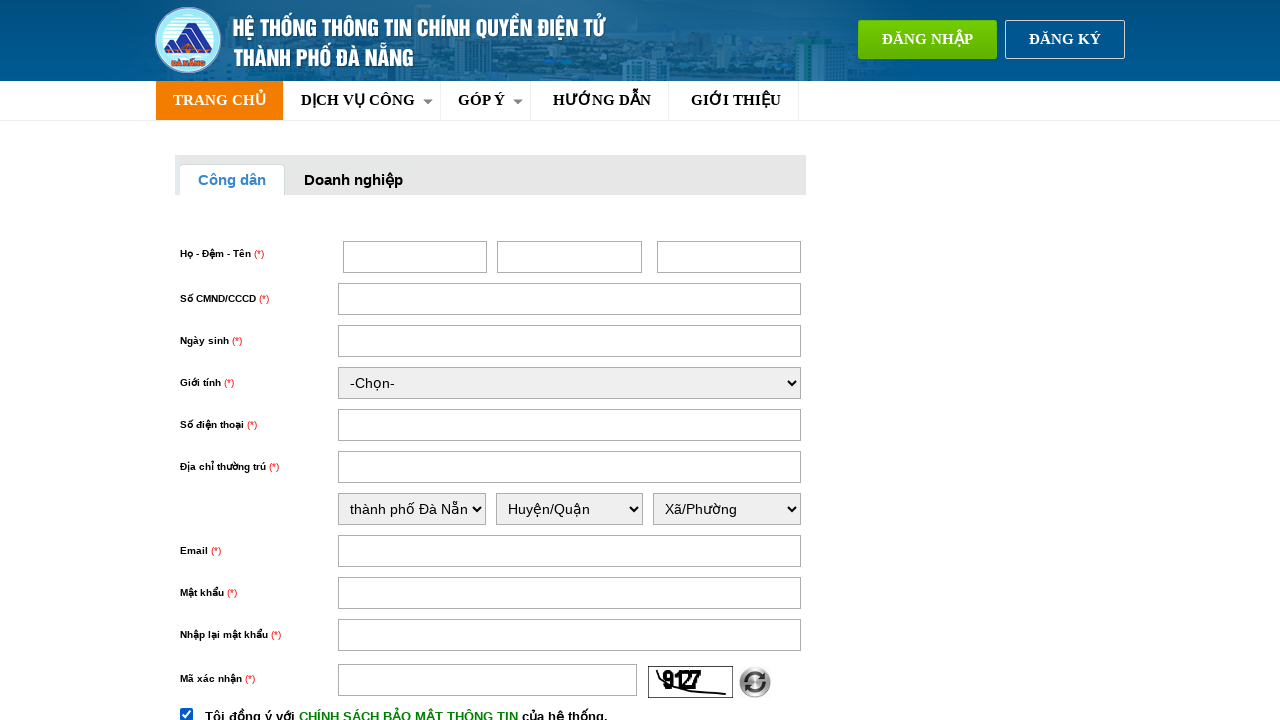

Verified that registration button is now enabled after policy checkbox
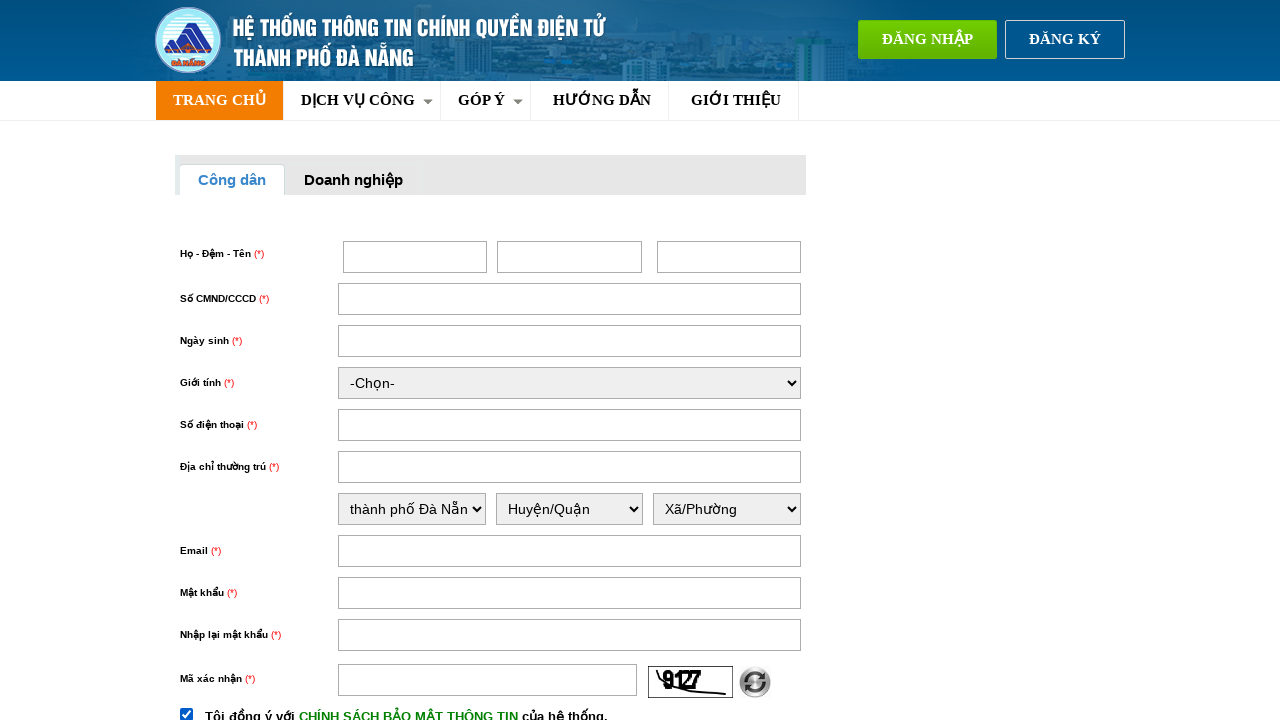

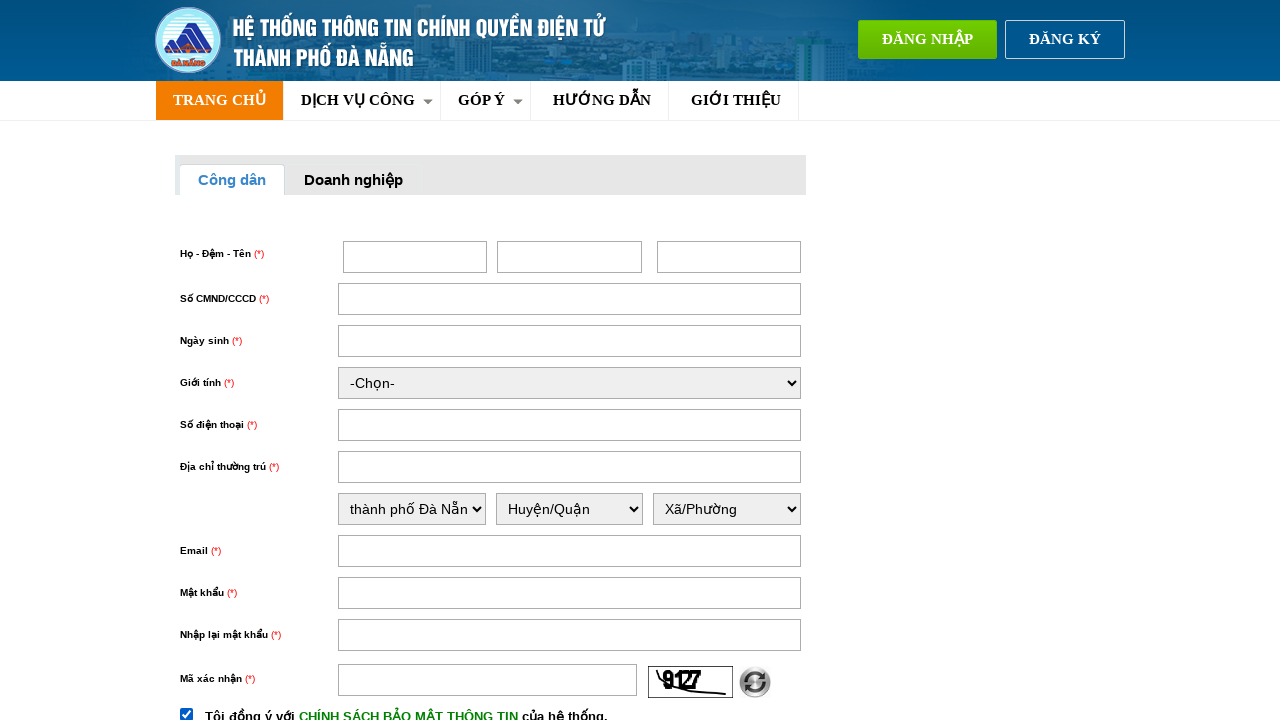